Removes a specific item from the shopping cart by navigating to the cart and clicking the remove button for that product

Starting URL: https://atid.store/cart-2/

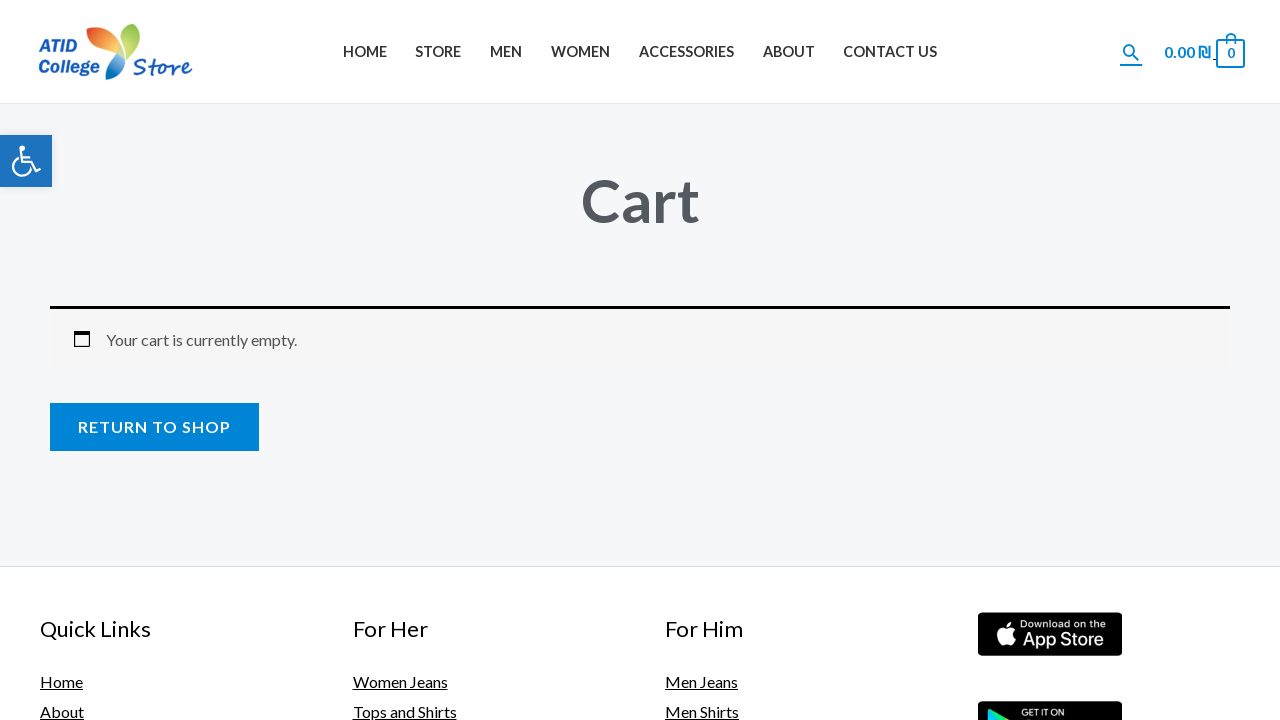

Clicked on cart icon to view shopping cart at (1204, 52) on .ast-site-header-cart-li
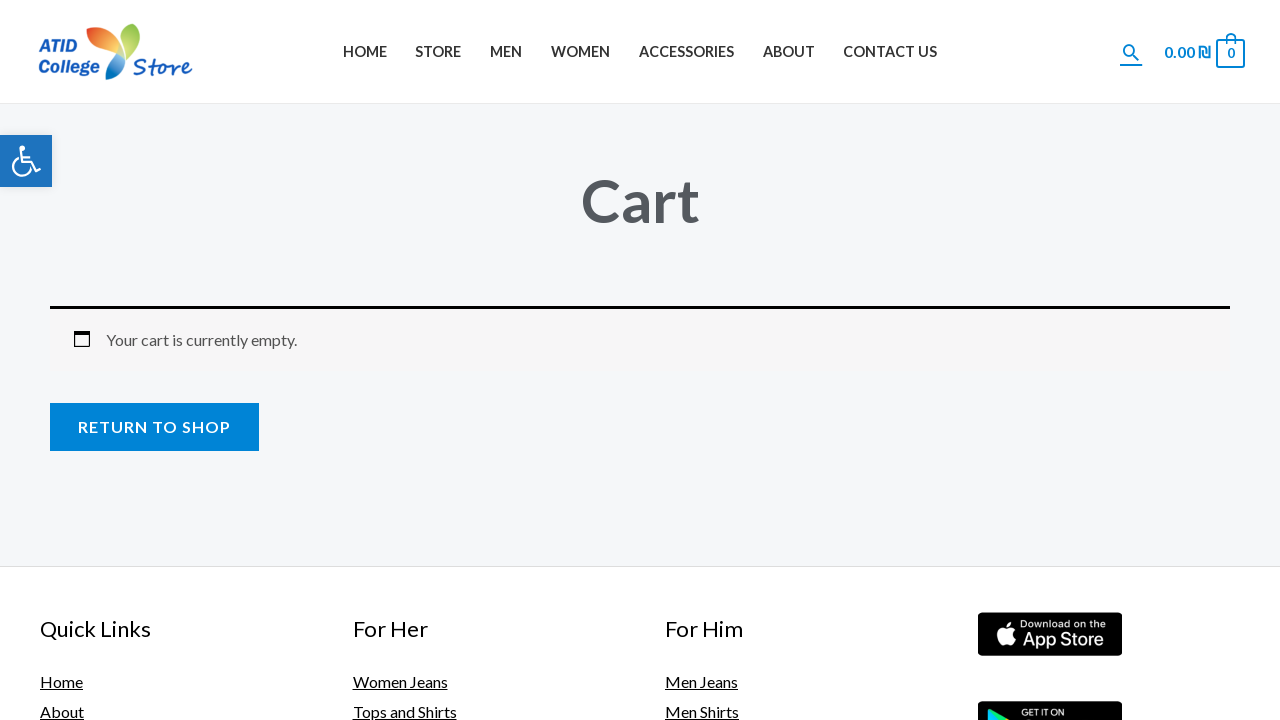

Cart is empty - no items to remove
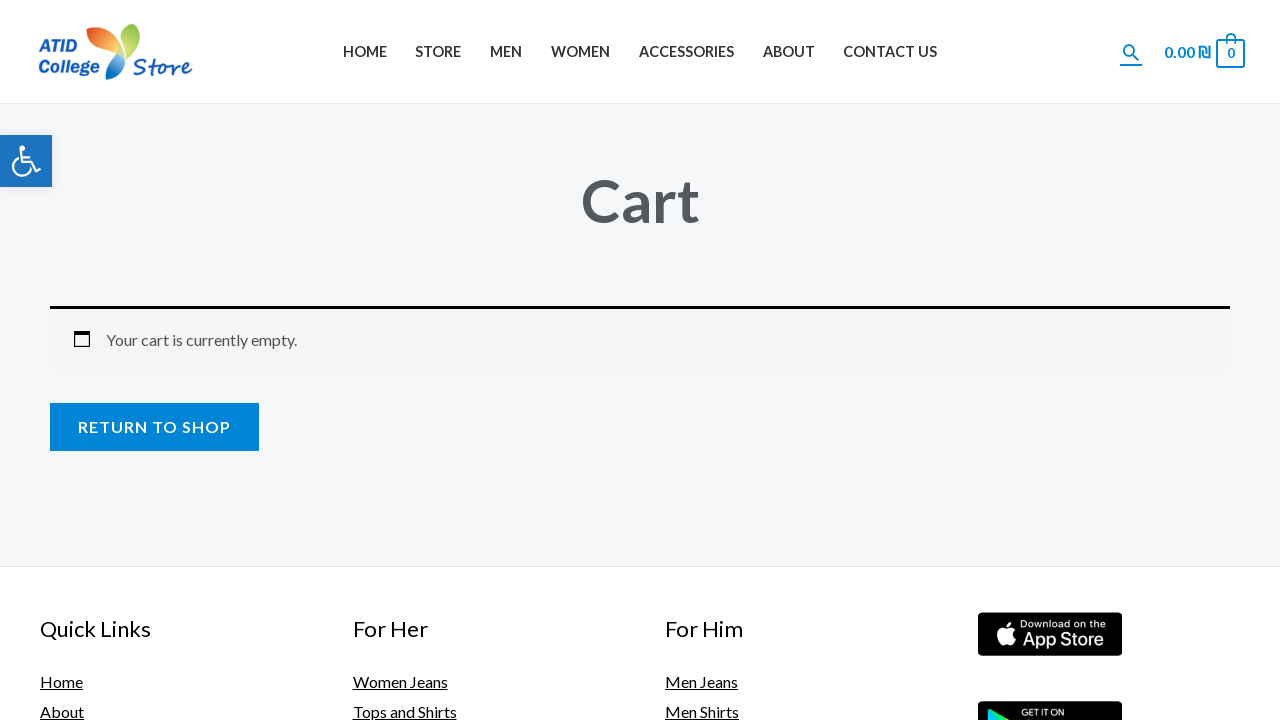

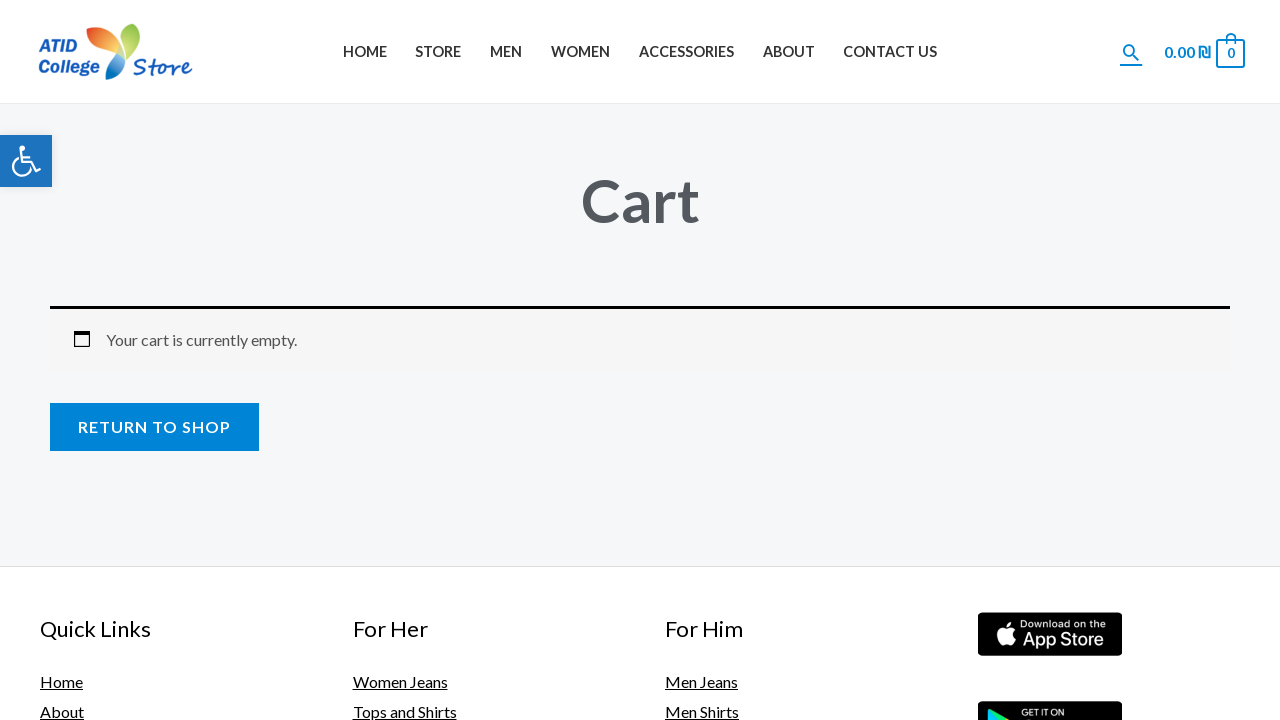